Tests JavaScript dialog boxes (alert, confirm, and prompt) by clicking buttons to launch each type, interacting with them, and validating their text content

Starting URL: https://bonigarcia.dev/selenium-webdriver-java/dialog-boxes.html

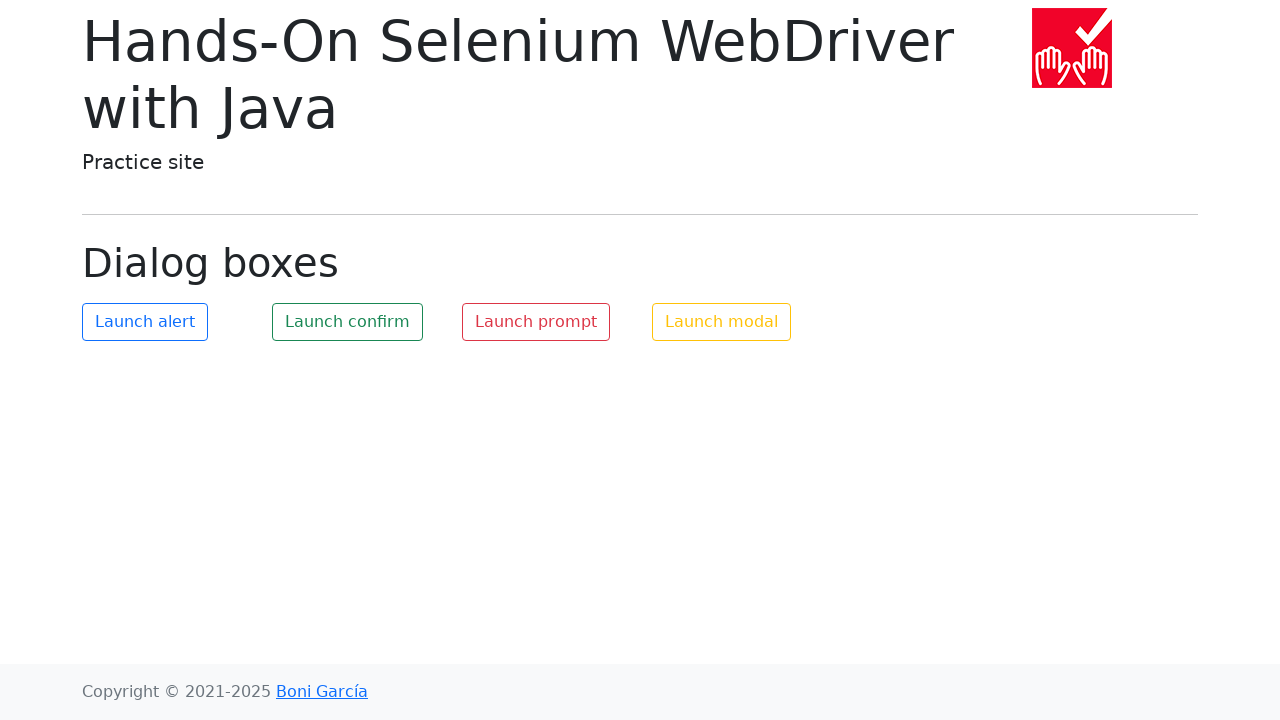

Clicked alert button to launch dialog at (145, 322) on button#my-alert
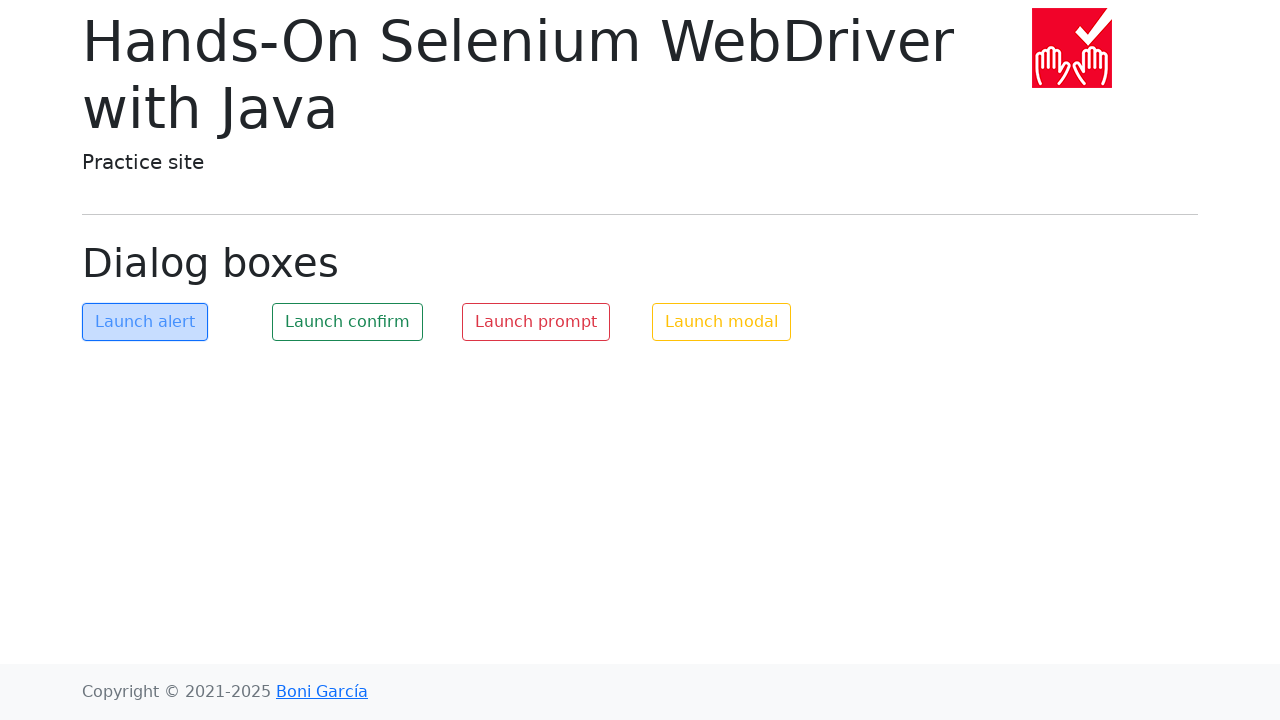

Located alert dialog text 'Hello world!'
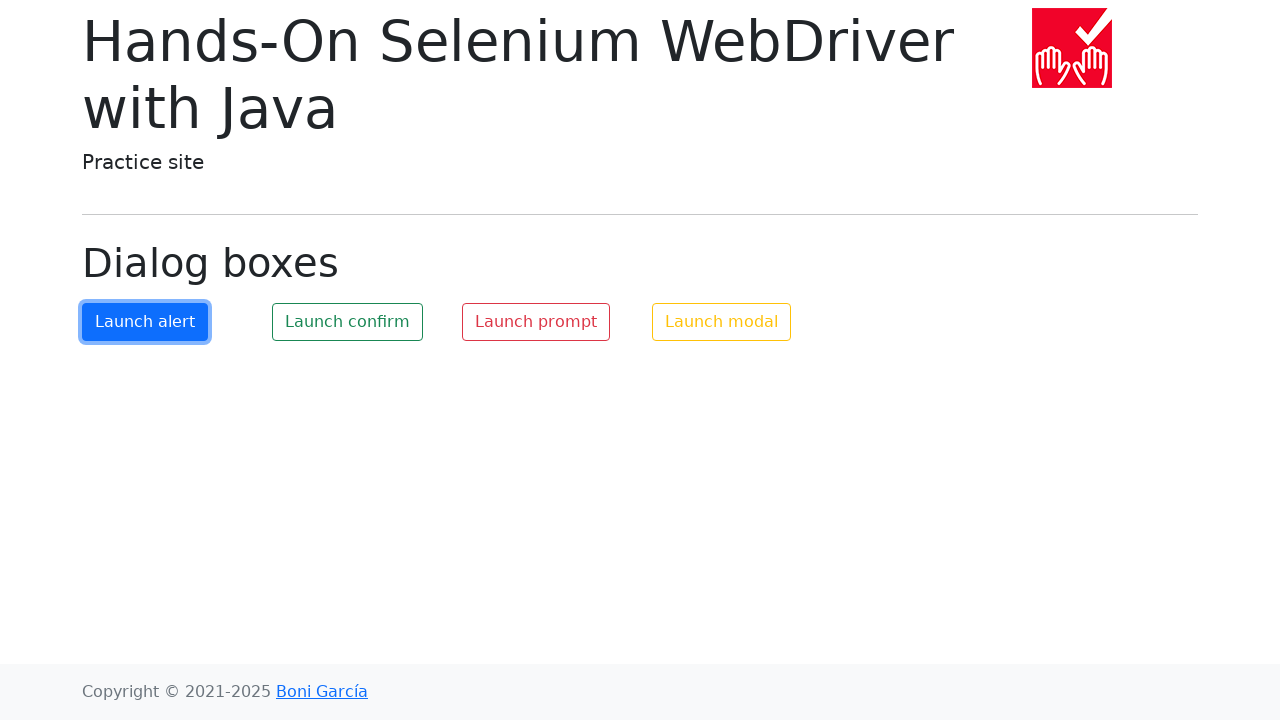

Set up dialog listener to accept dialogs
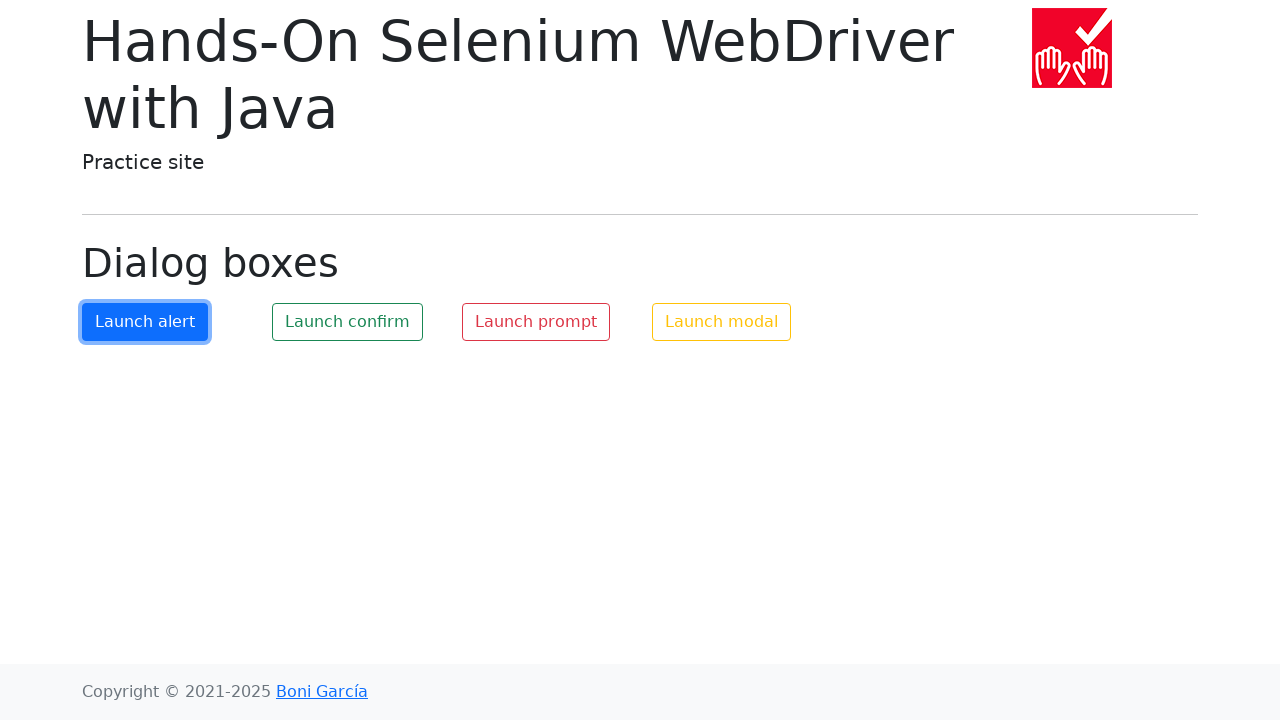

Clicked alert button again with listener active at (145, 322) on button#my-alert
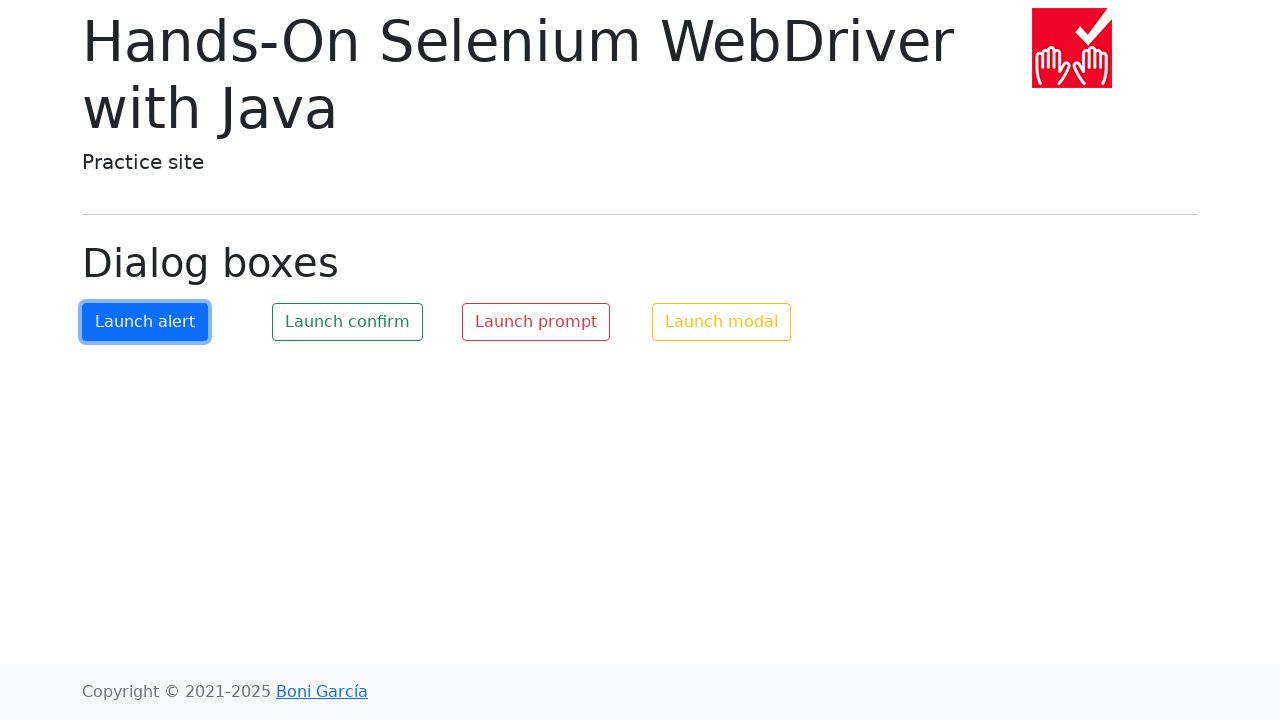

Set up alert handler to validate and accept 'Hello world!' message
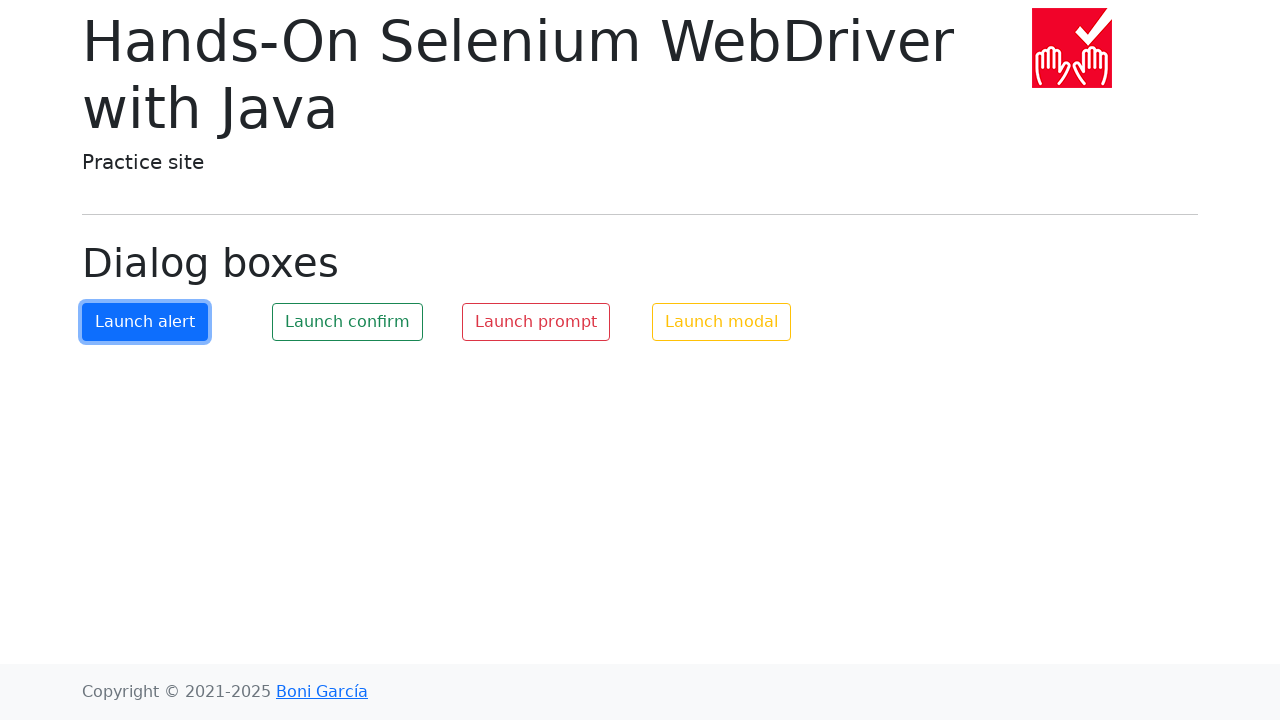

Clicked alert button with message validation handler at (145, 322) on button#my-alert
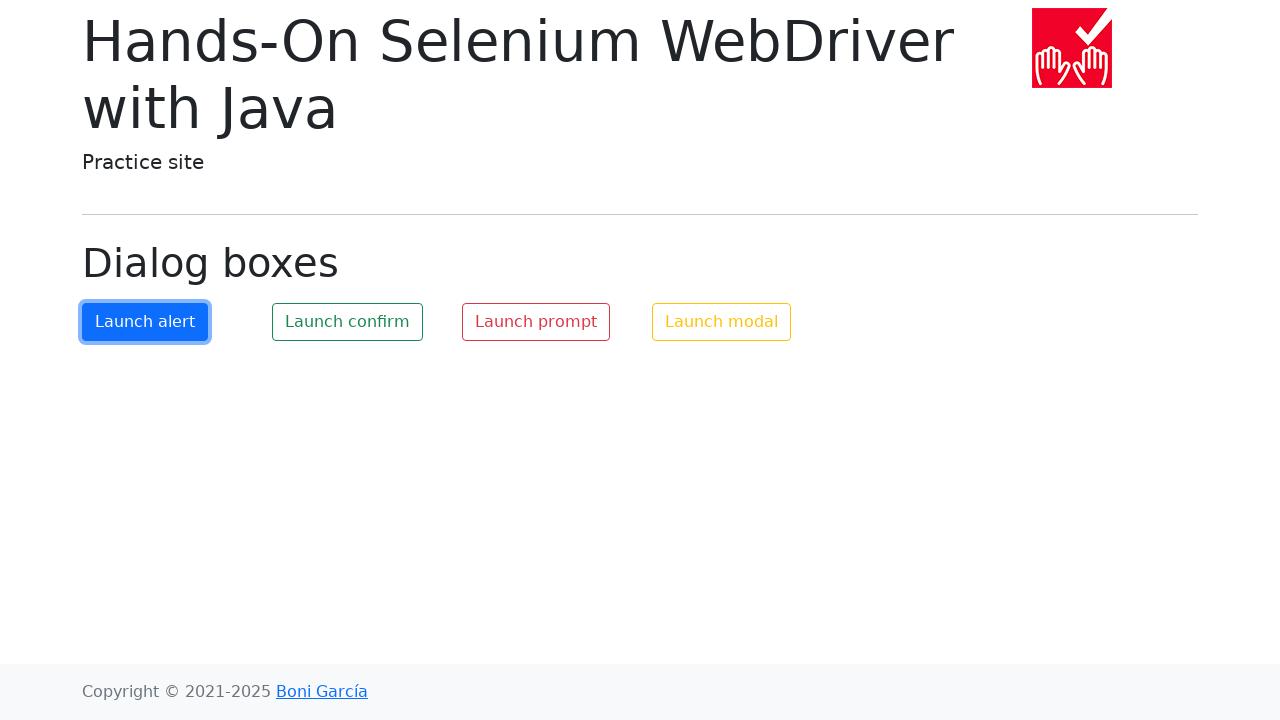

Removed alert dialog listener
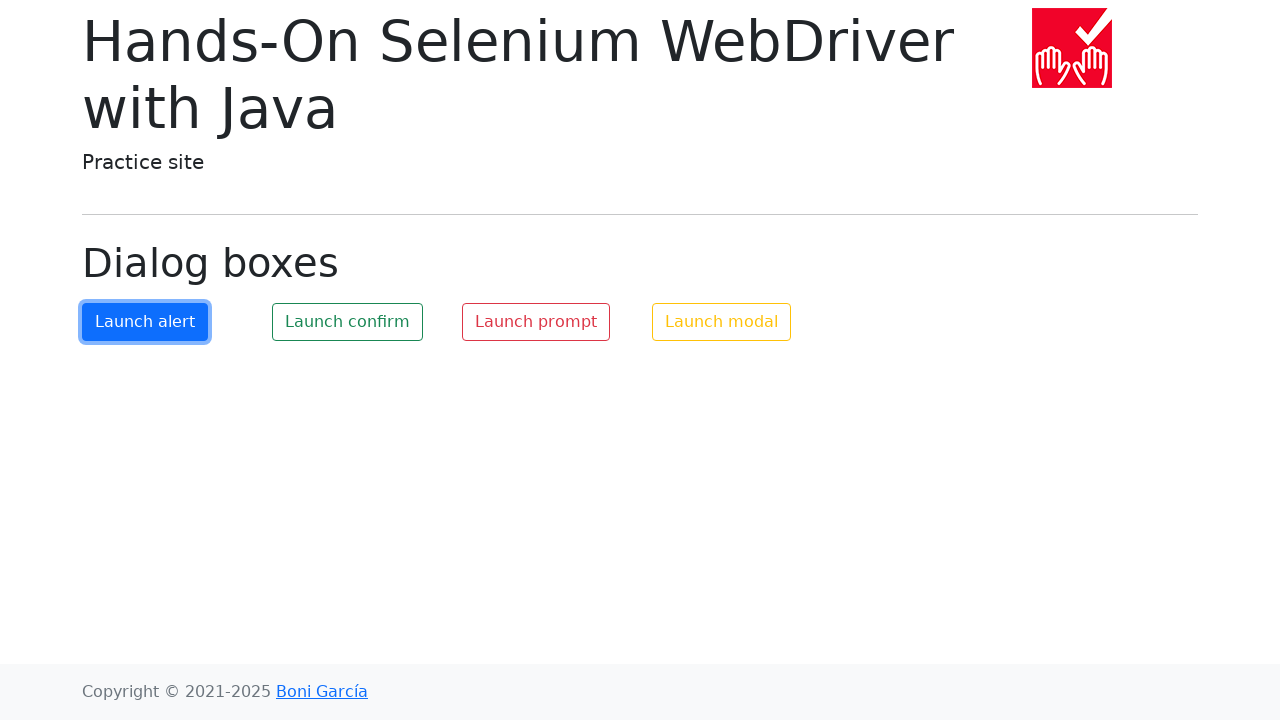

Waited 1000ms before next action
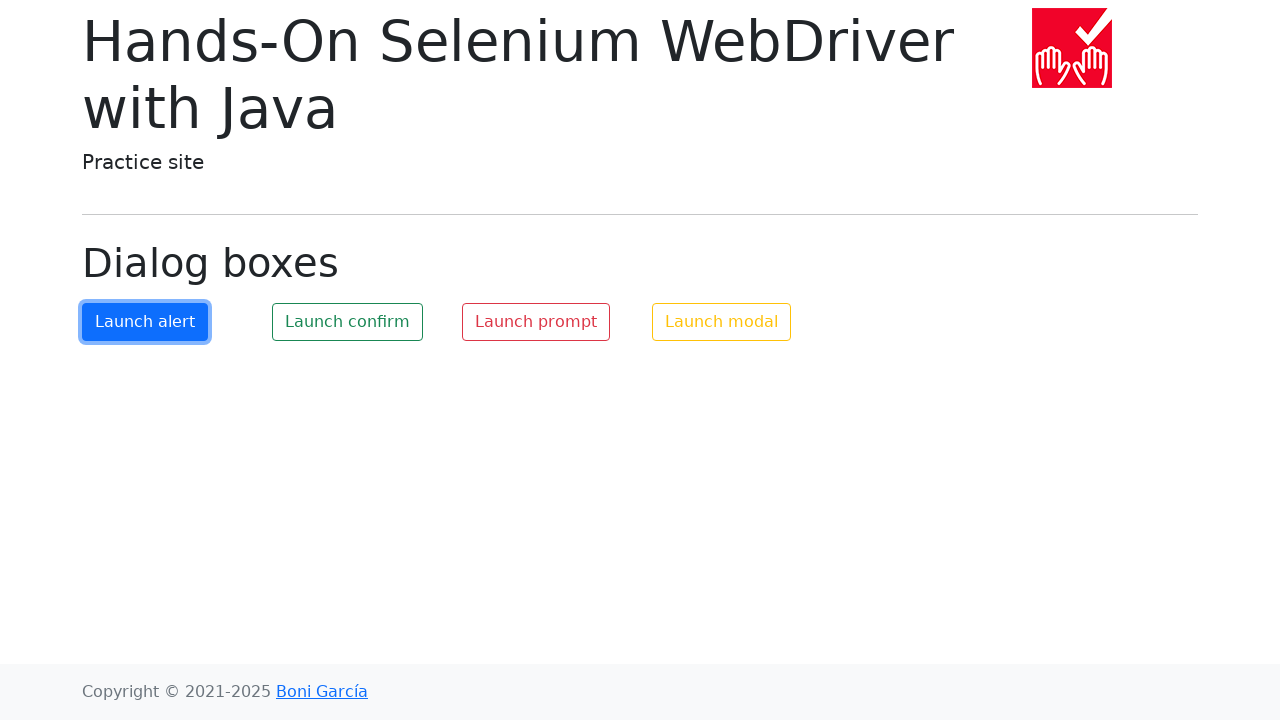

Set up confirm handler to validate and dismiss 'Is this correct?' dialog
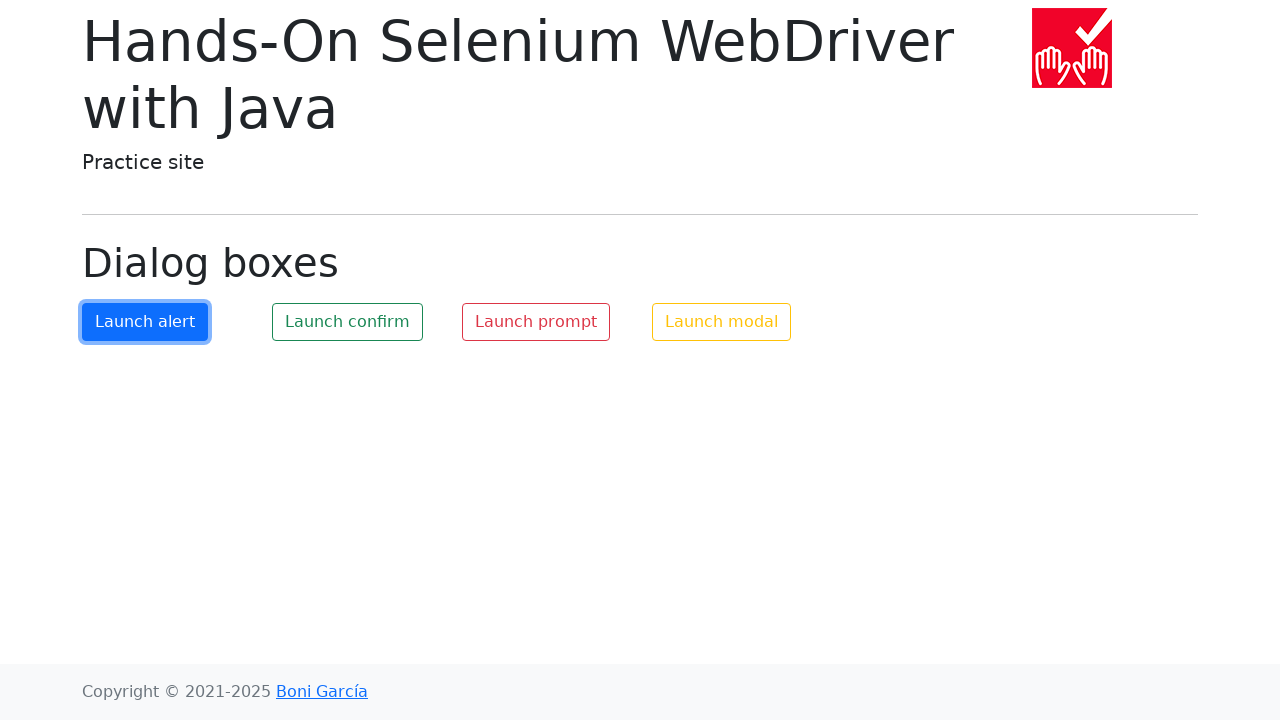

Clicked confirm button to launch confirmation dialog at (348, 322) on button#my-confirm
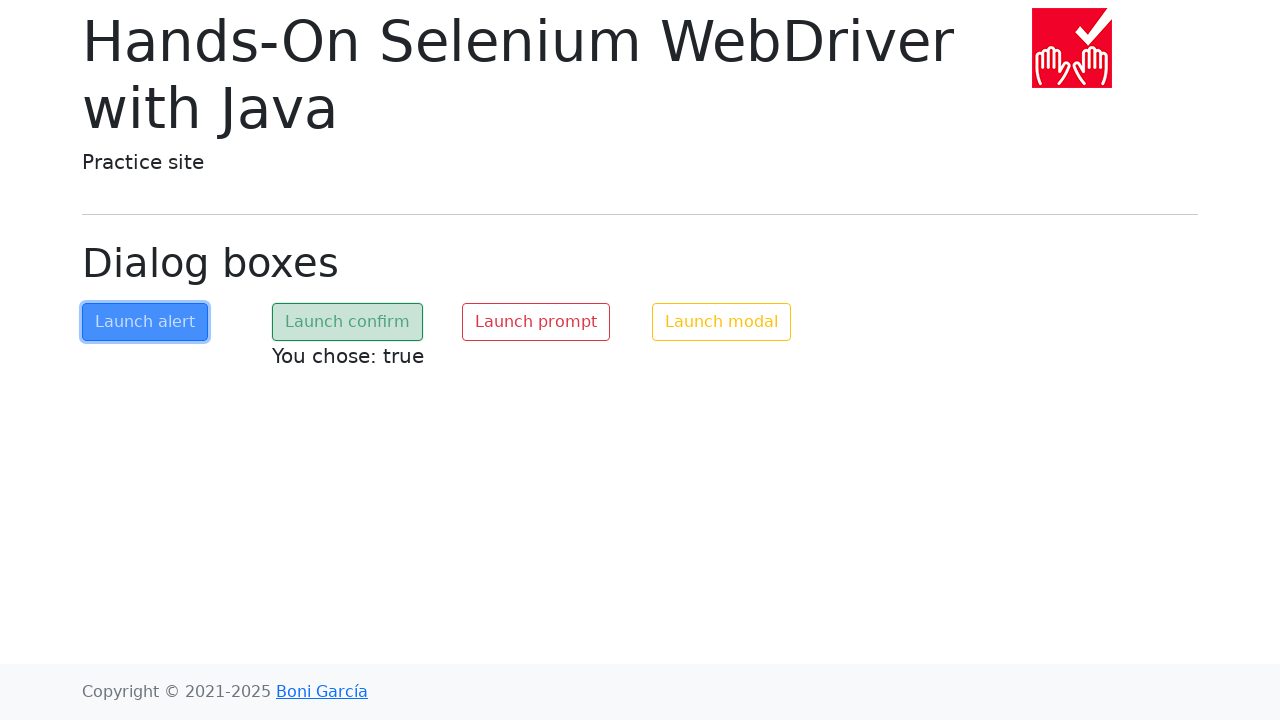

Removed confirm dialog listener
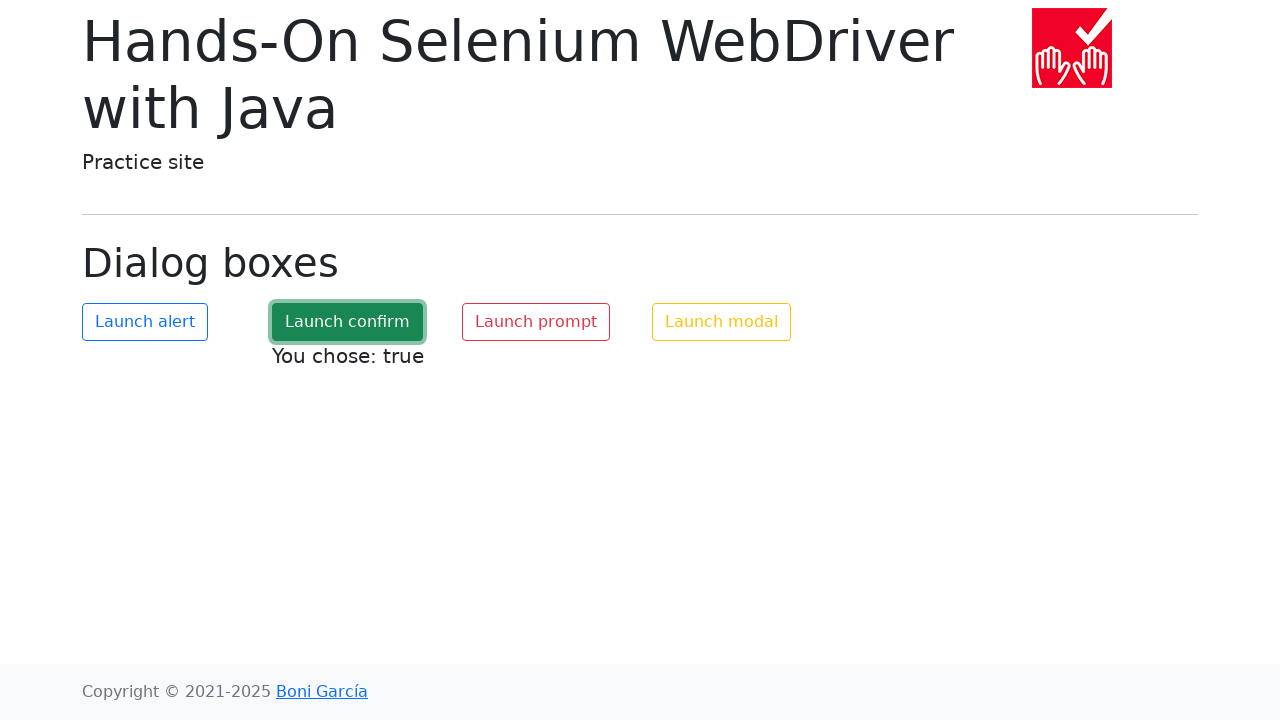

Waited 1000ms before next action
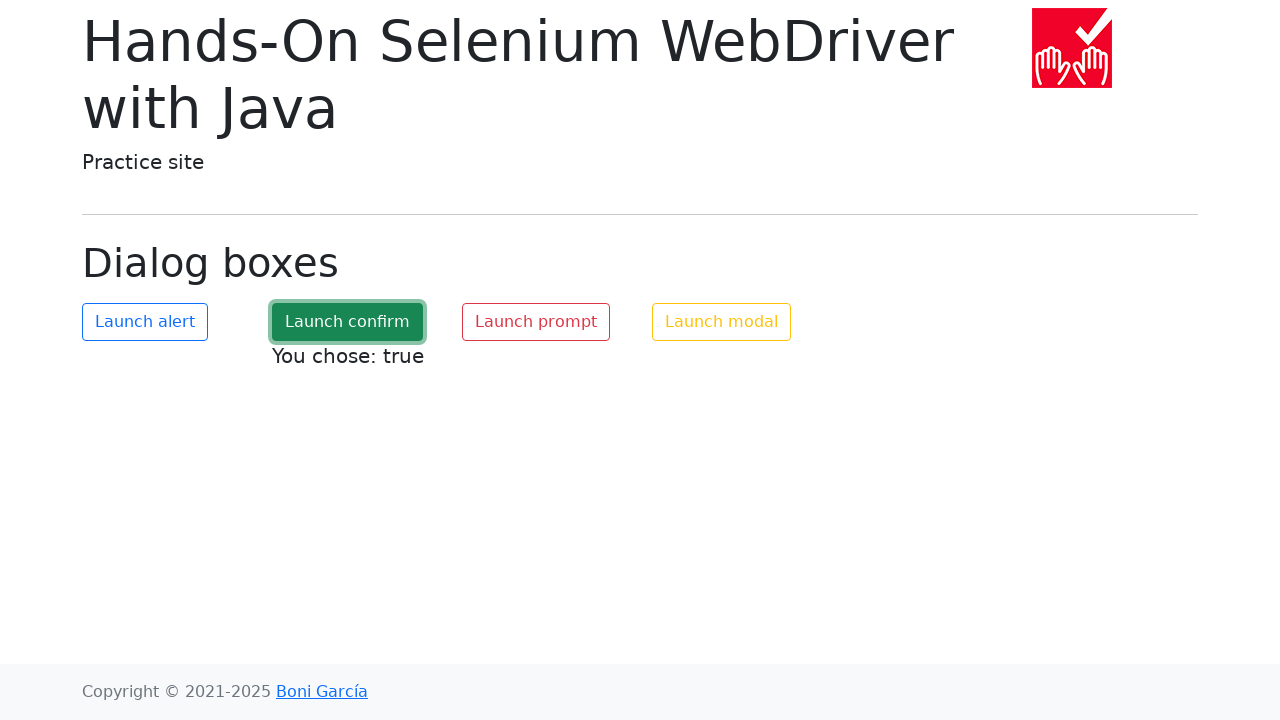

Set up prompt handler to validate 'Please enter your name' and submit 'kanth'
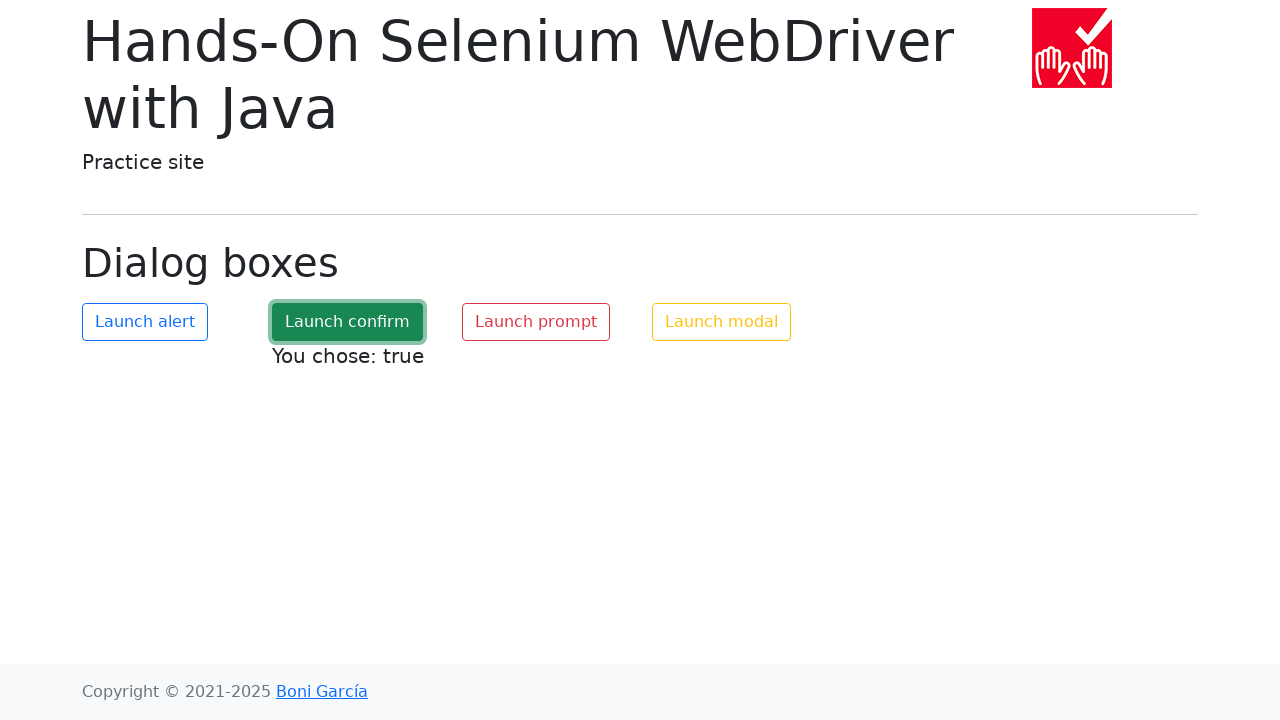

Clicked prompt button to launch prompt dialog at (536, 322) on button#my-prompt
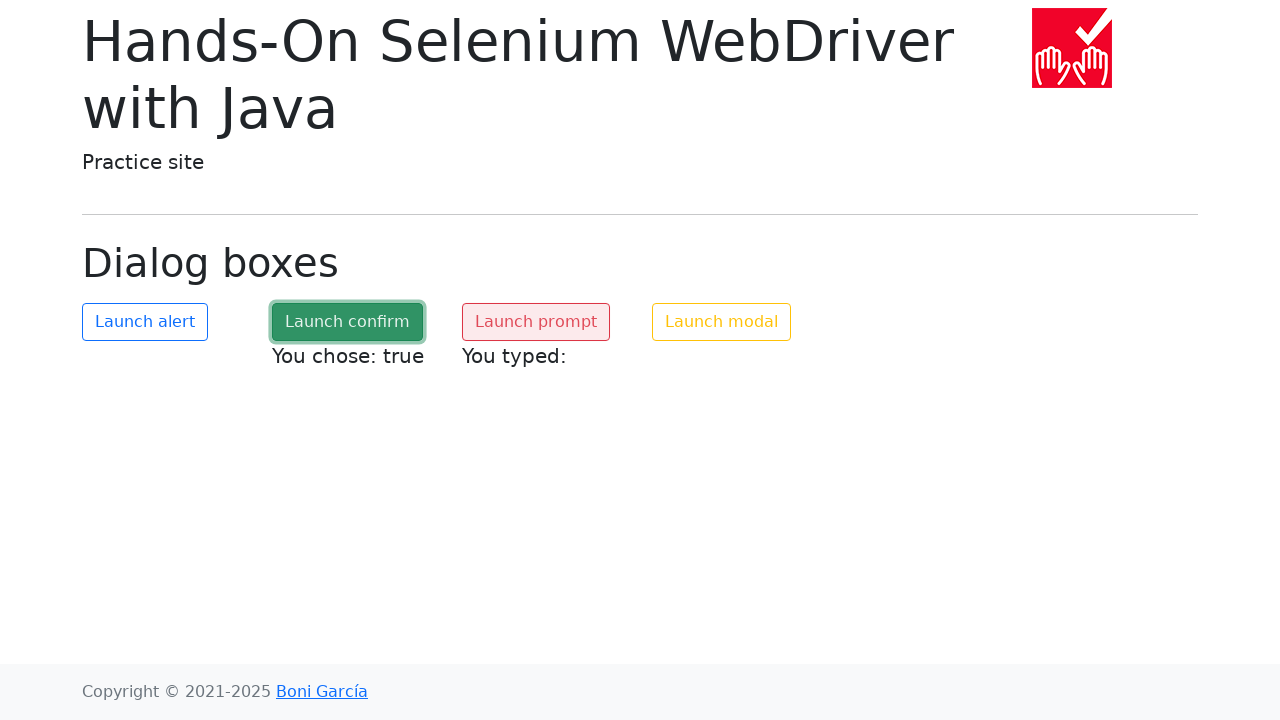

Removed prompt dialog listener
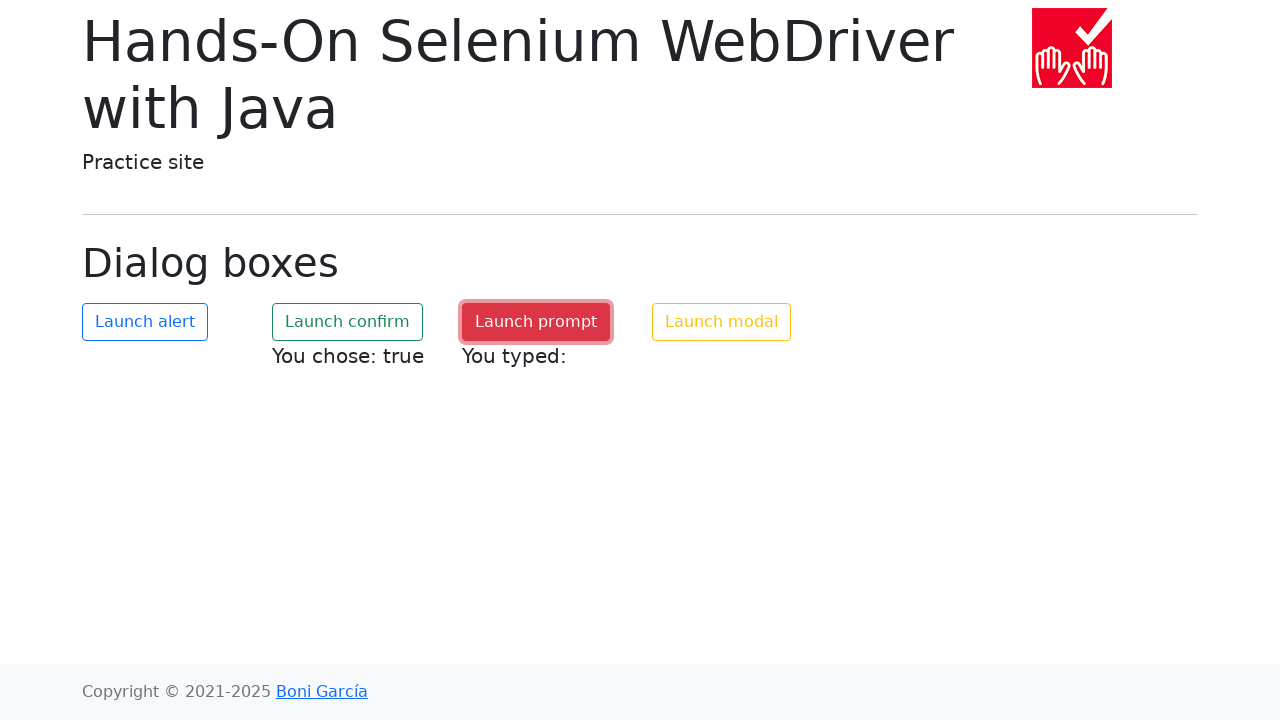

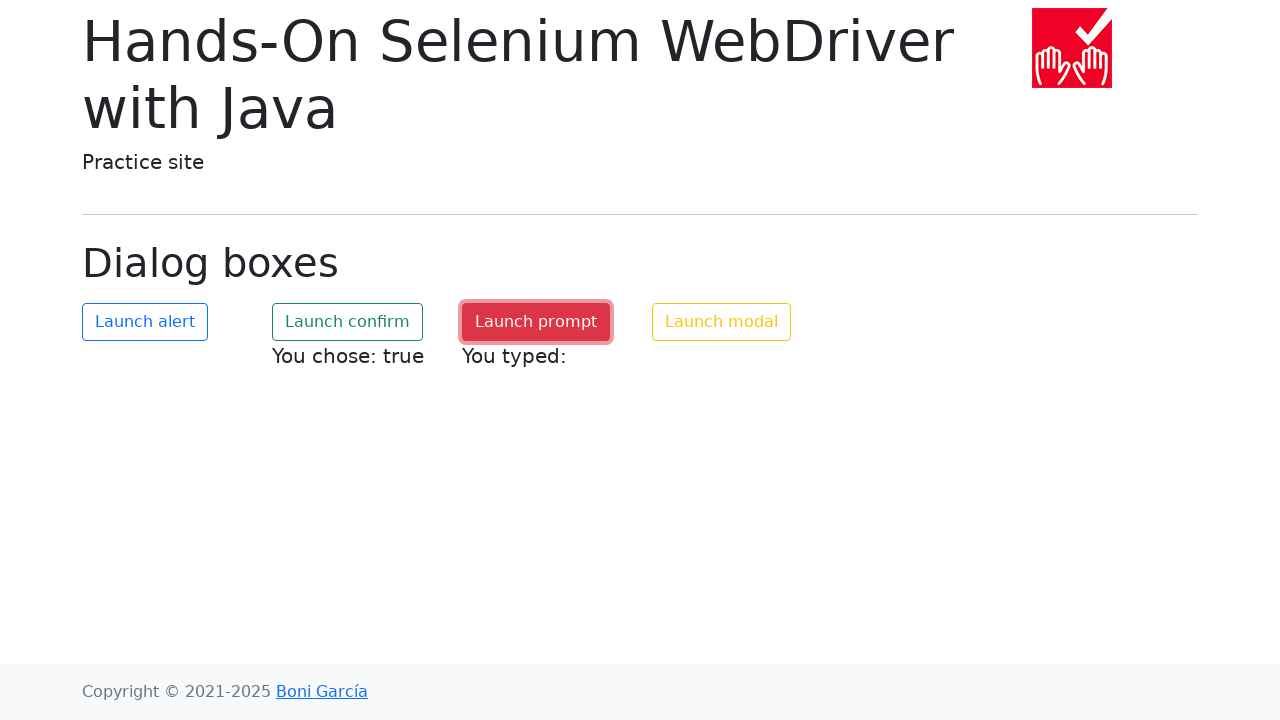